Tests Hacker News search functionality by searching for "selenium" and verifying the results contain the search term

Starting URL: https://news.ycombinator.com

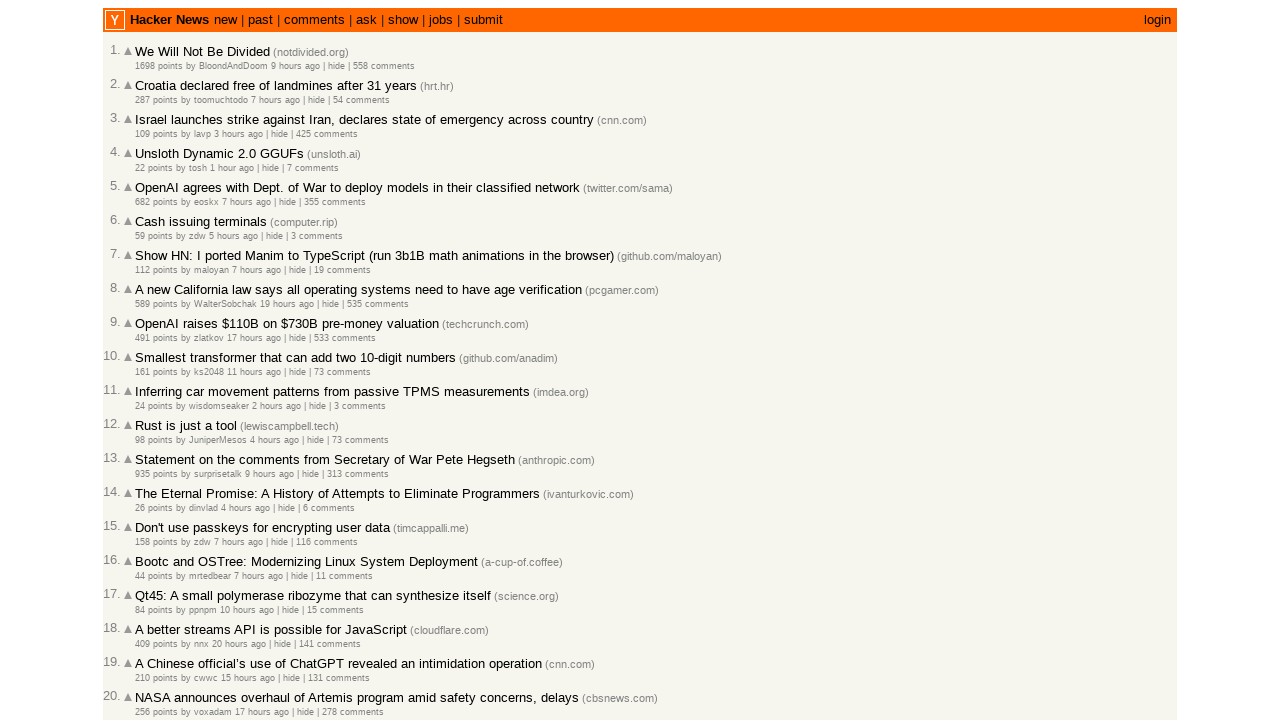

Filled search box with 'selenium' on input[name='q']
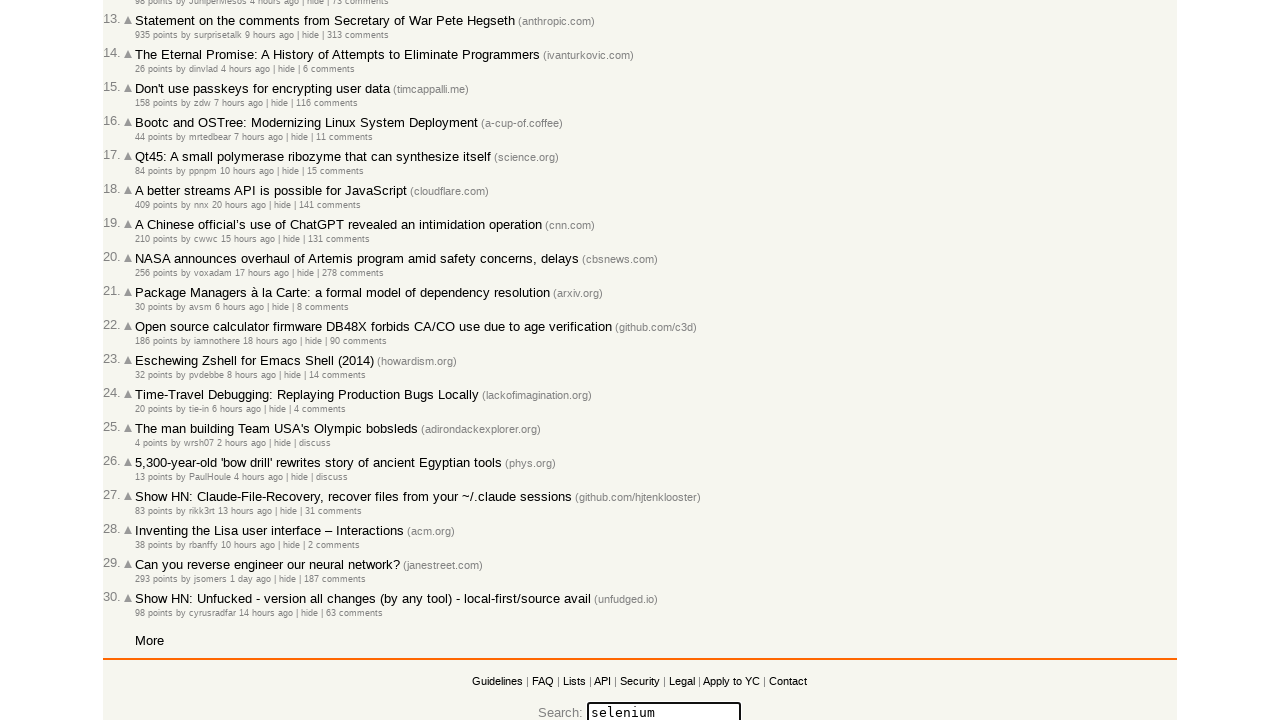

Pressed Enter to submit search on input[name='q']
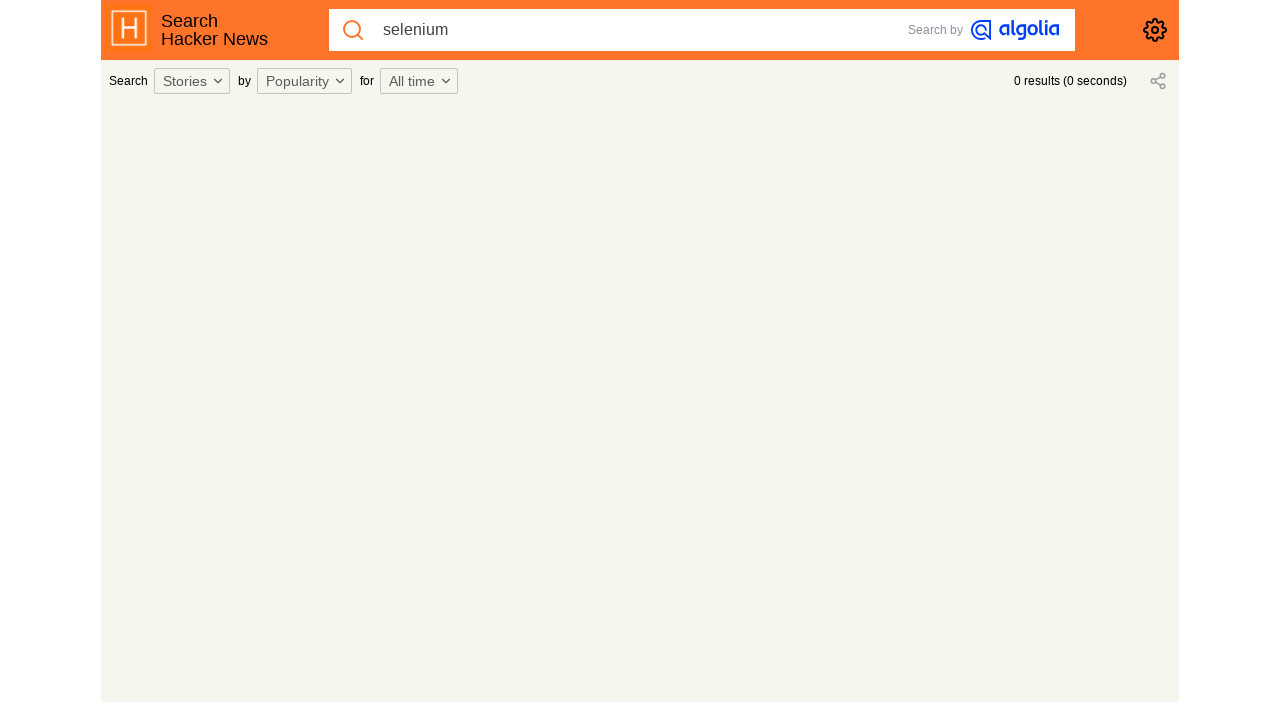

Search results loaded and network idle
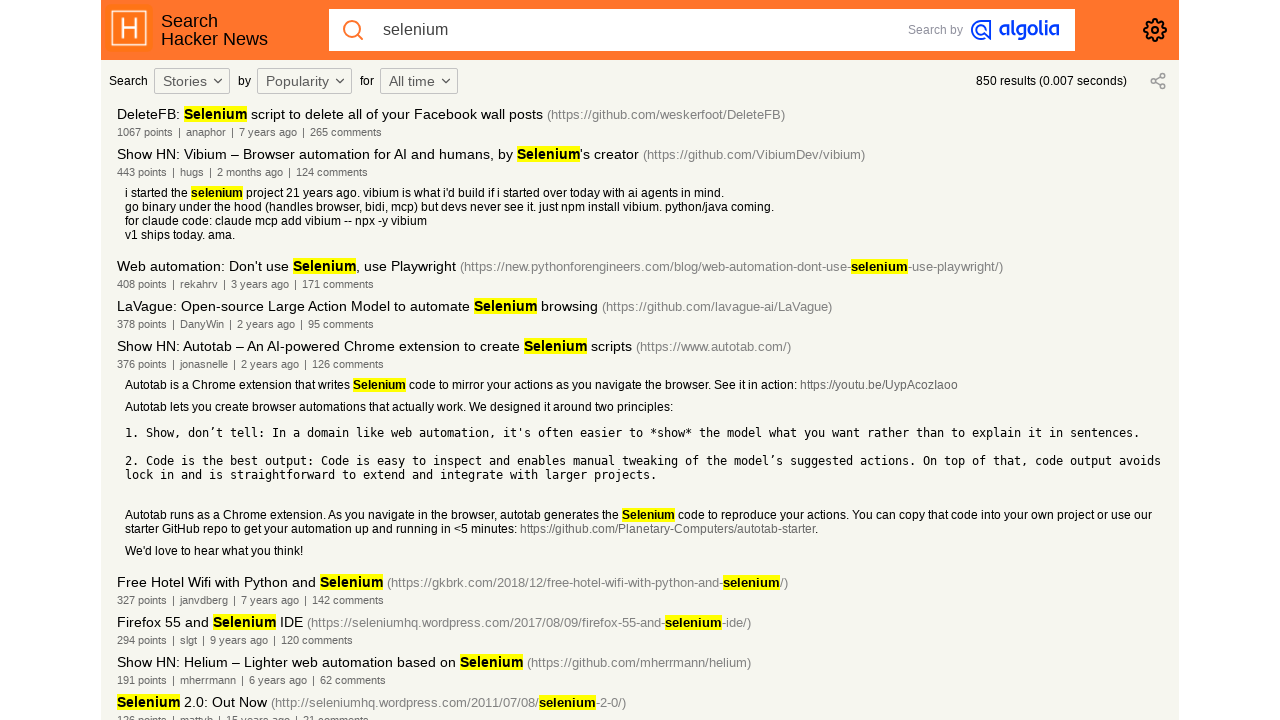

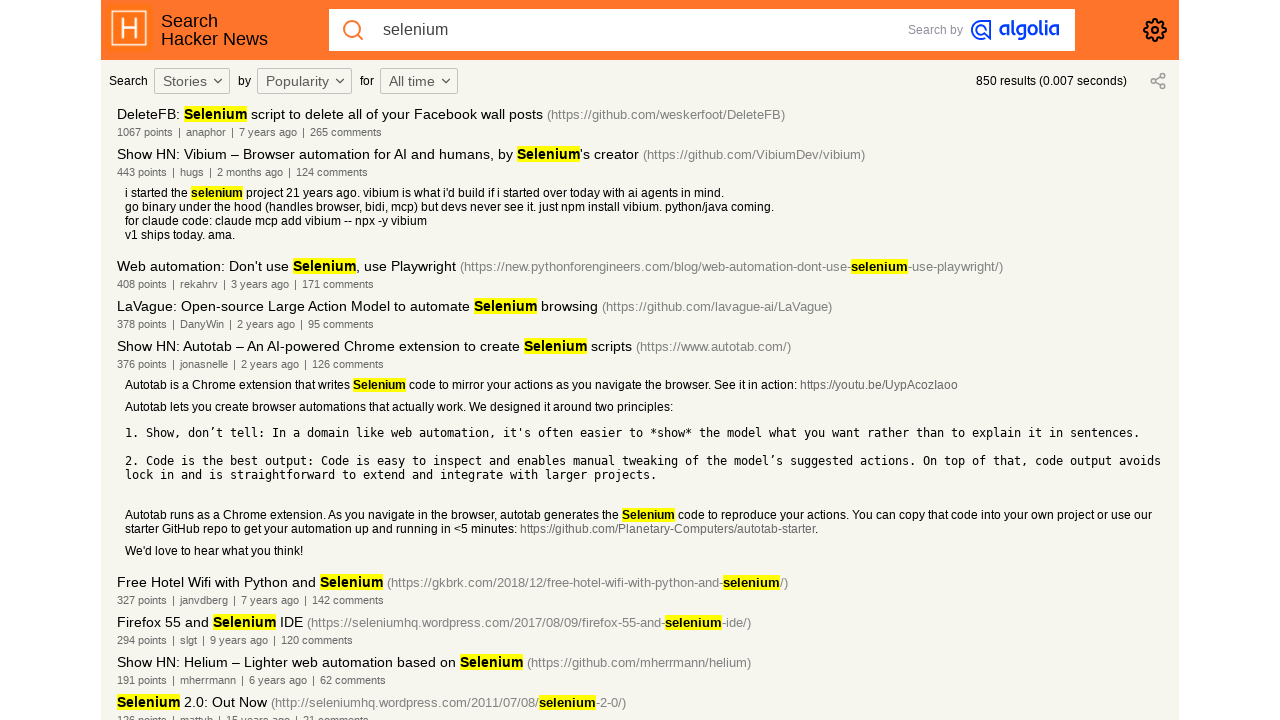